Tests right-click context menu functionality by opening menu, hovering over quit option, and accepting the alert

Starting URL: http://swisnl.github.io/jQuery-contextMenu/demo.html

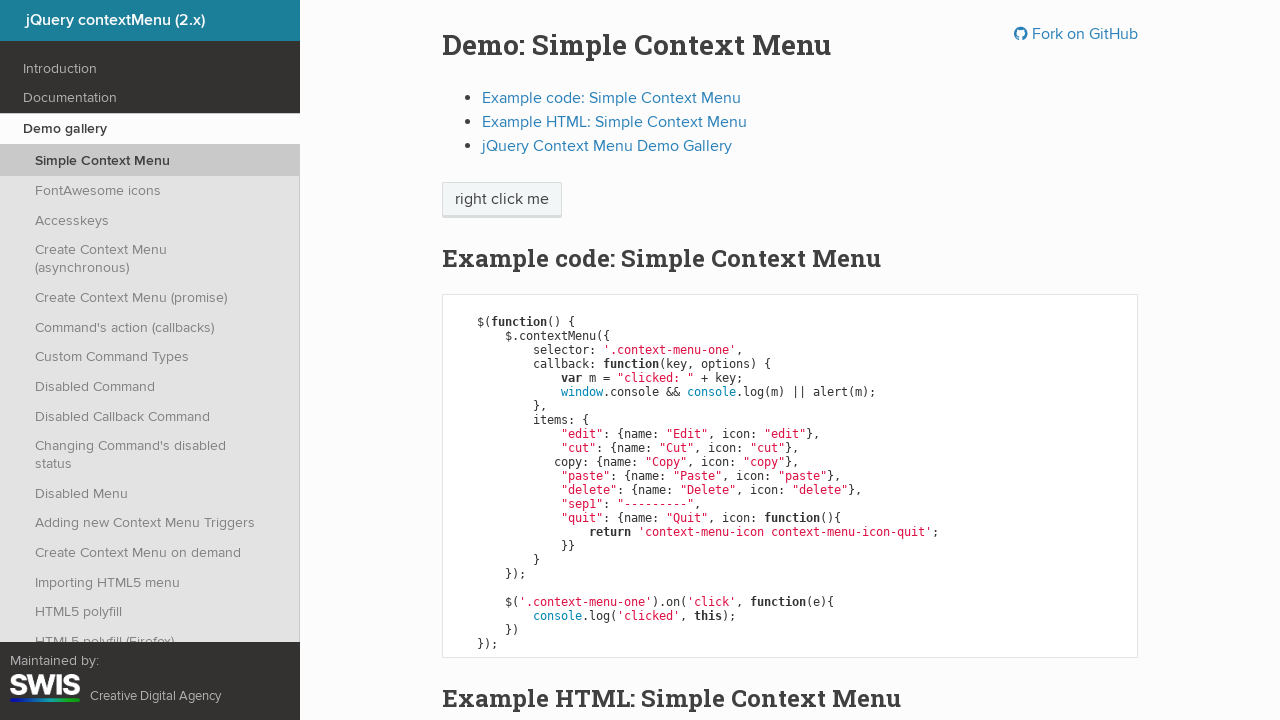

Right-clicked on 'right click me' element to open context menu at (502, 200) on //span[text()='right click me']
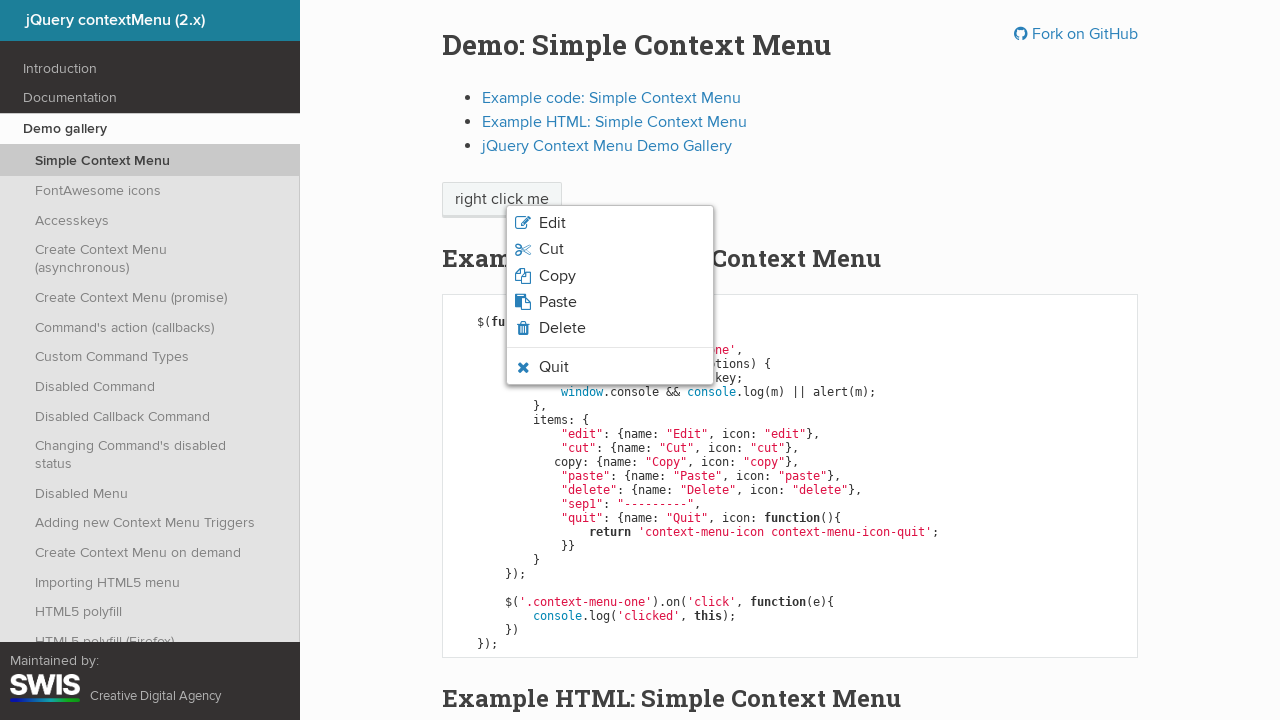

Context menu appeared with quit option visible
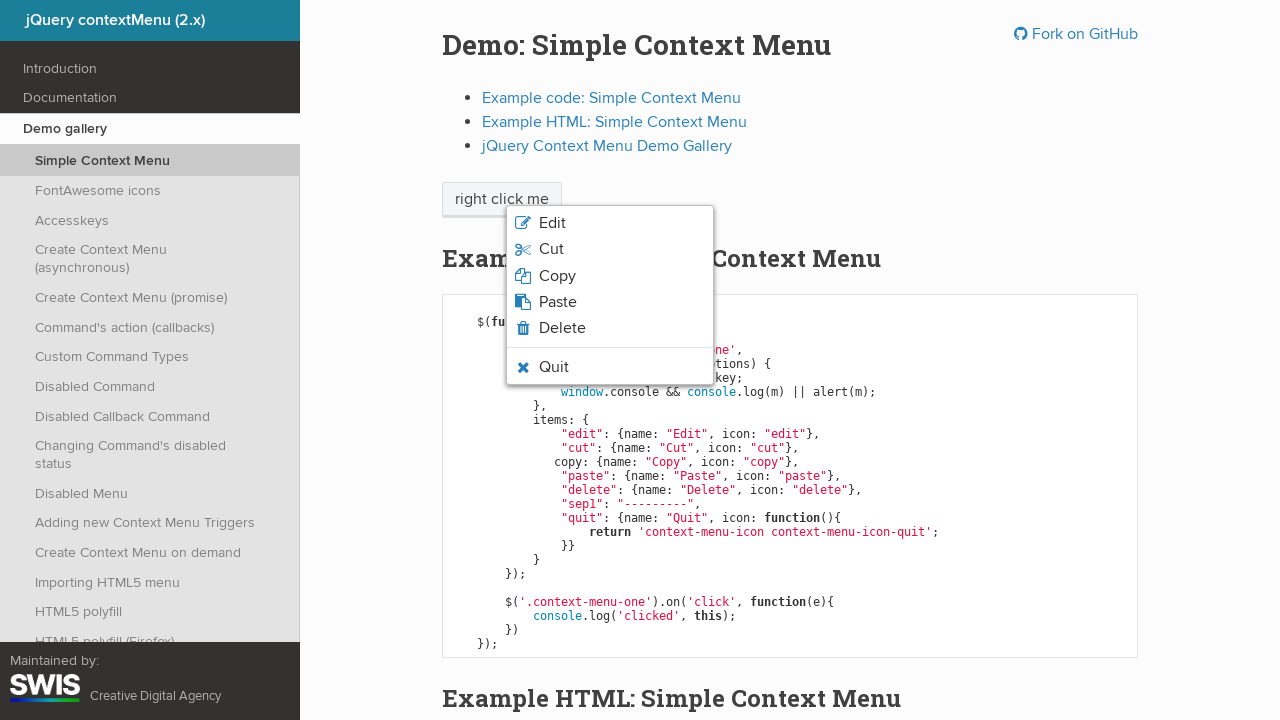

Hovered over quit option in context menu at (610, 367) on li.context-menu-icon-quit
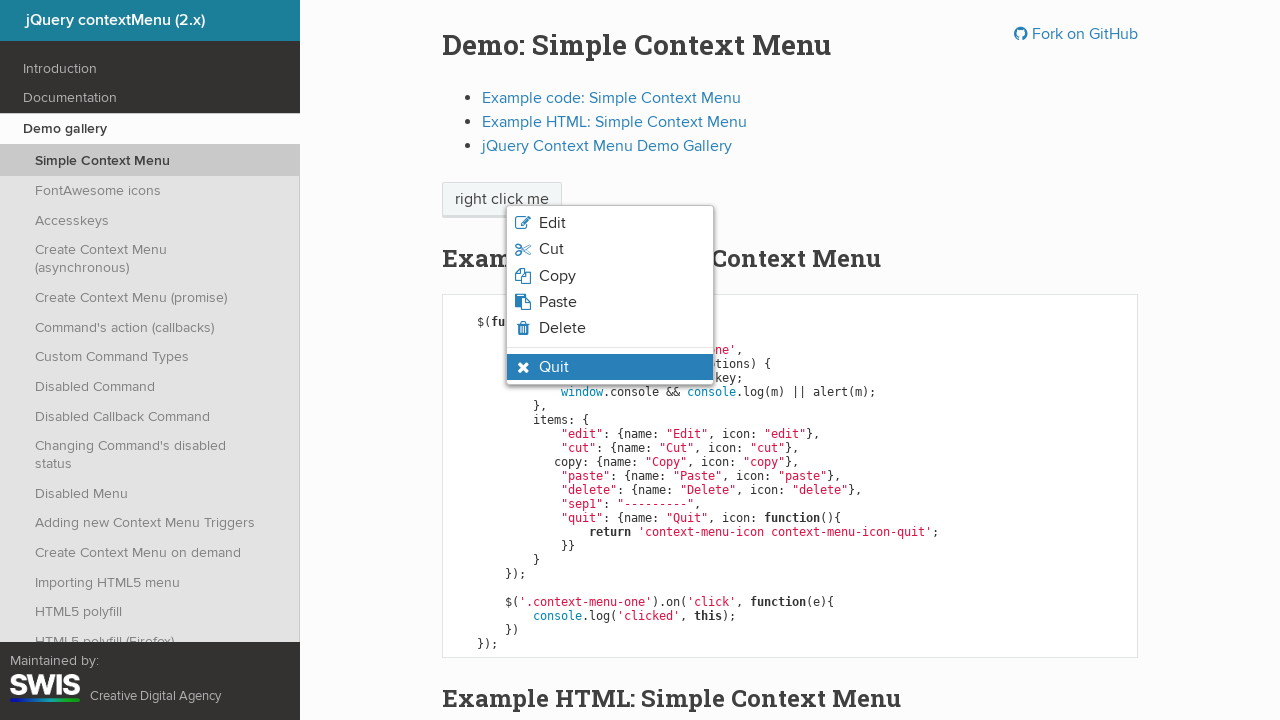

Clicked on quit option at (610, 367) on li.context-menu-icon-quit
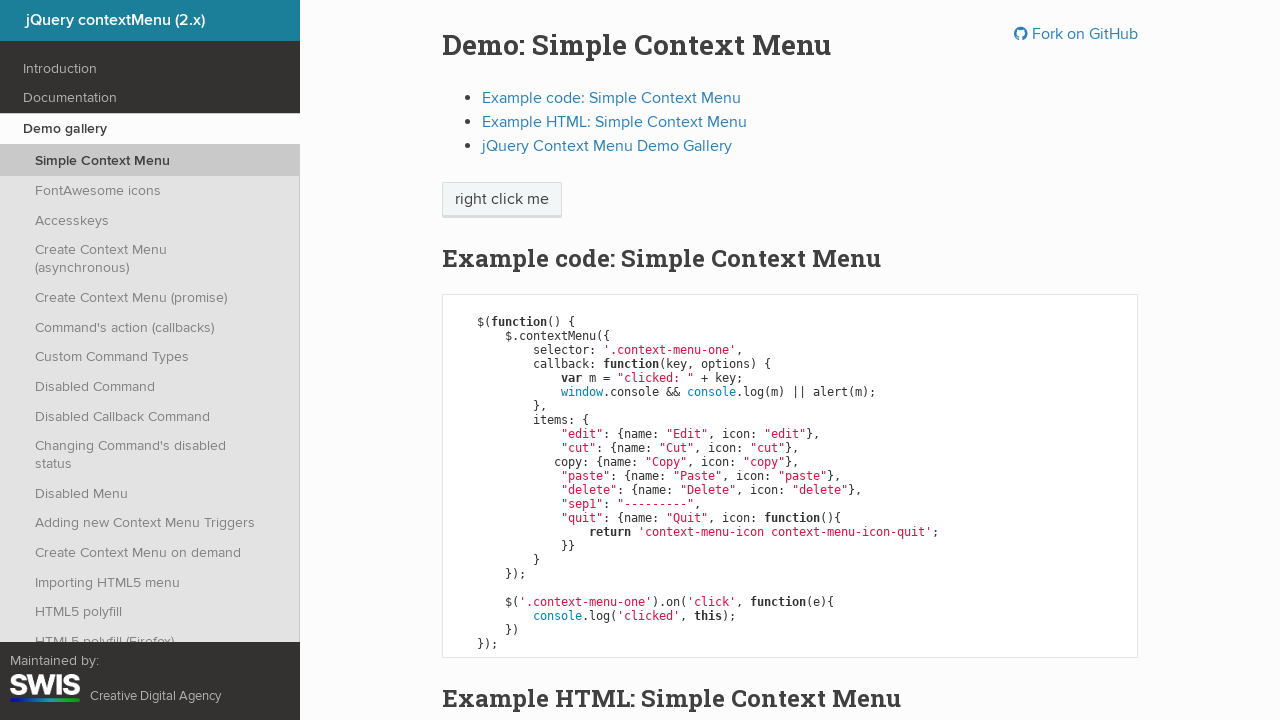

Alert dialog accepted
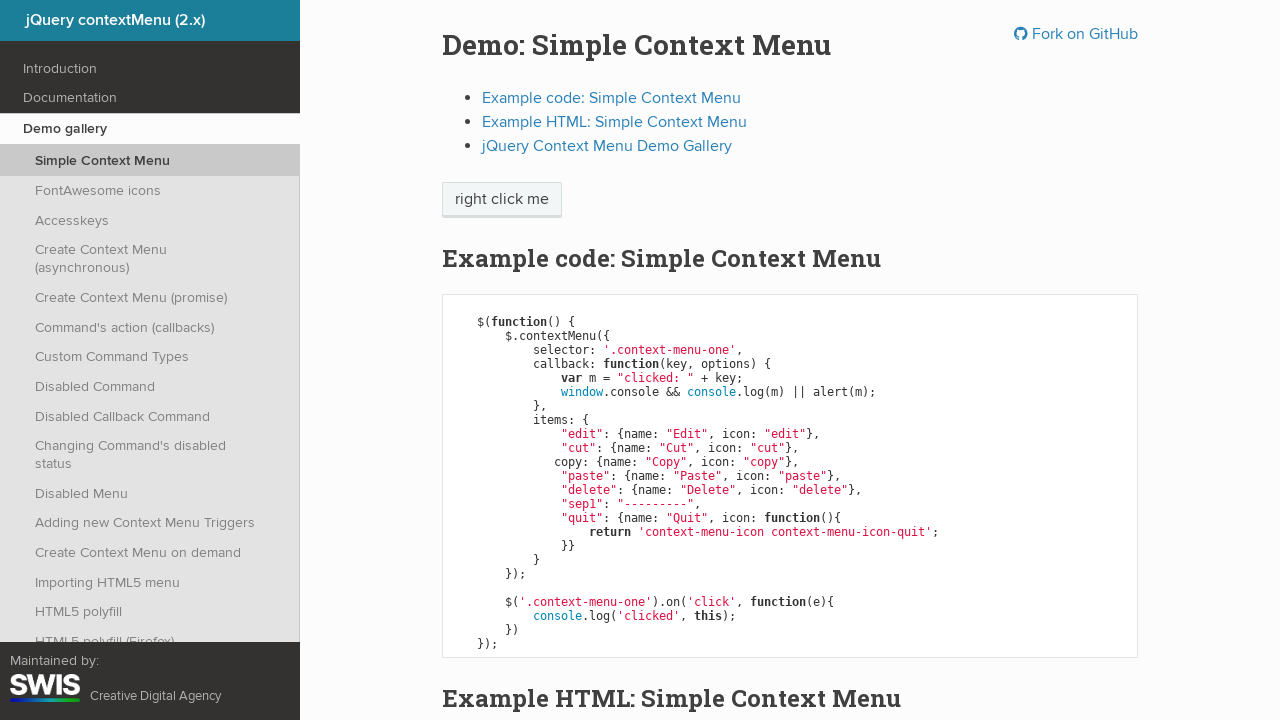

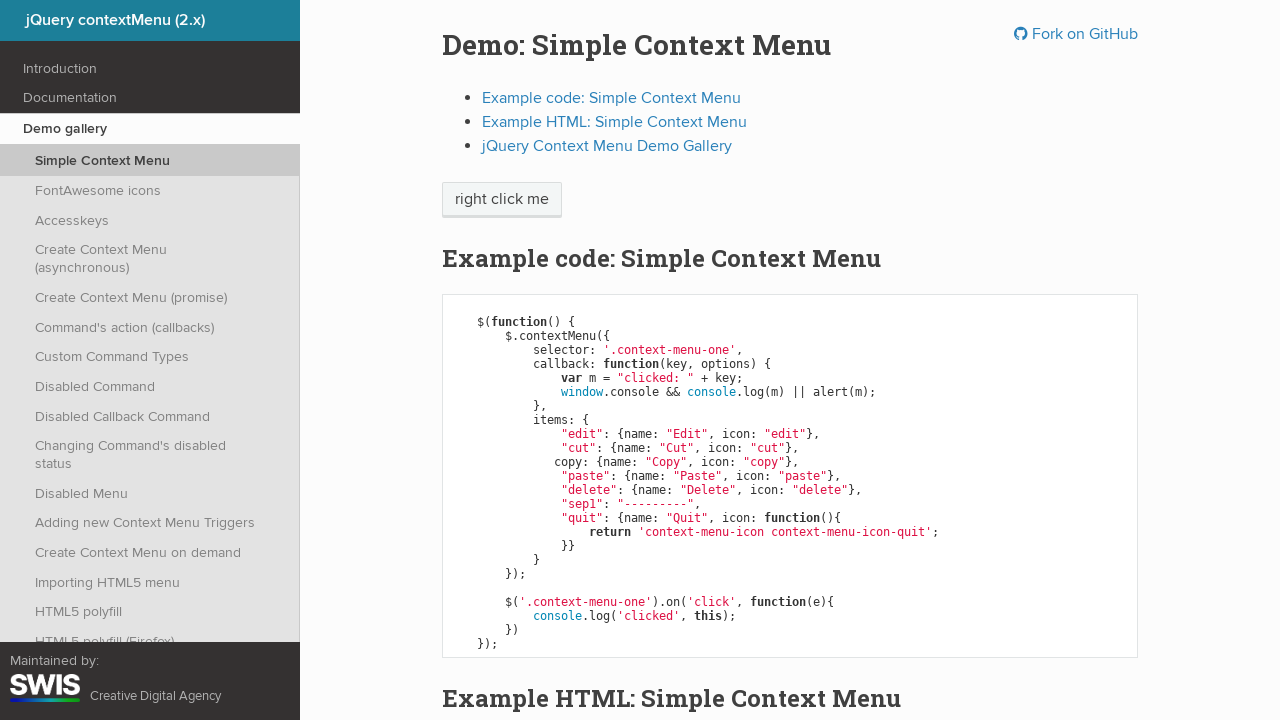